Tests the course link by clicking it and verifying it opens Udemy in a new tab.

Starting URL: https://selectorshub.com/xpath-practice-page/

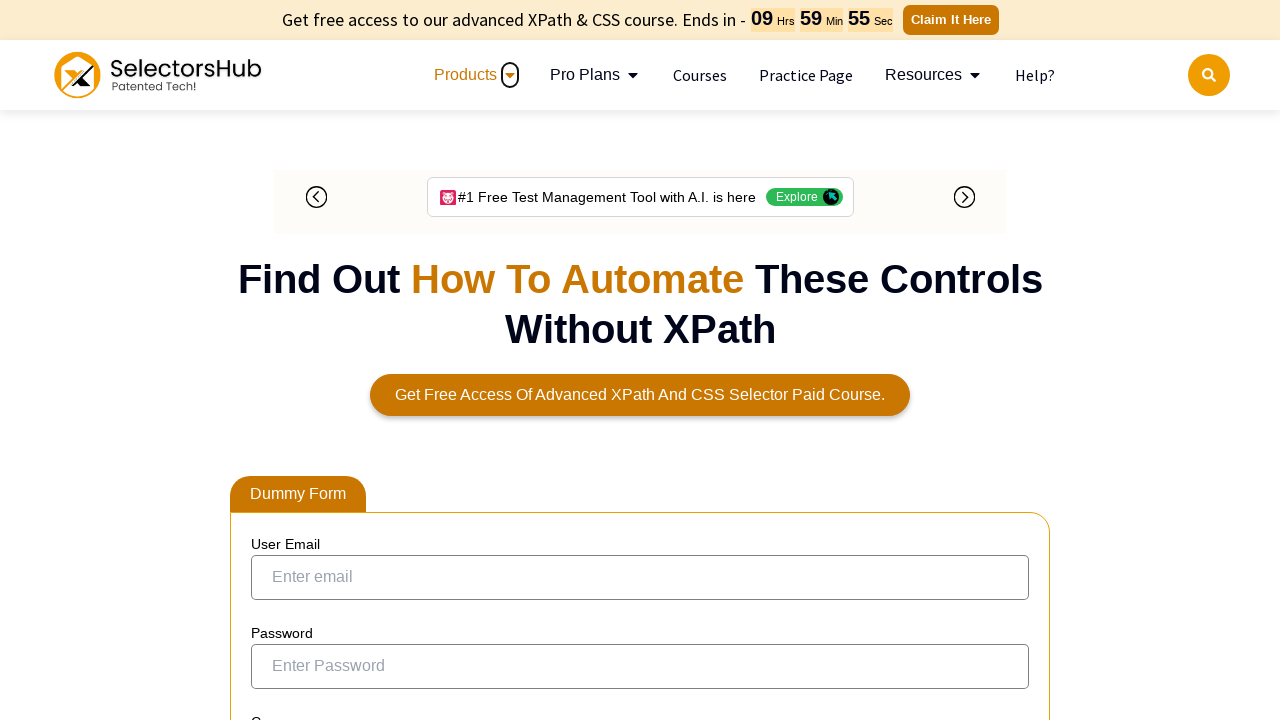

Clicked 'Course Link' and opened new tab at (290, 361) on a:has-text('Course Link')
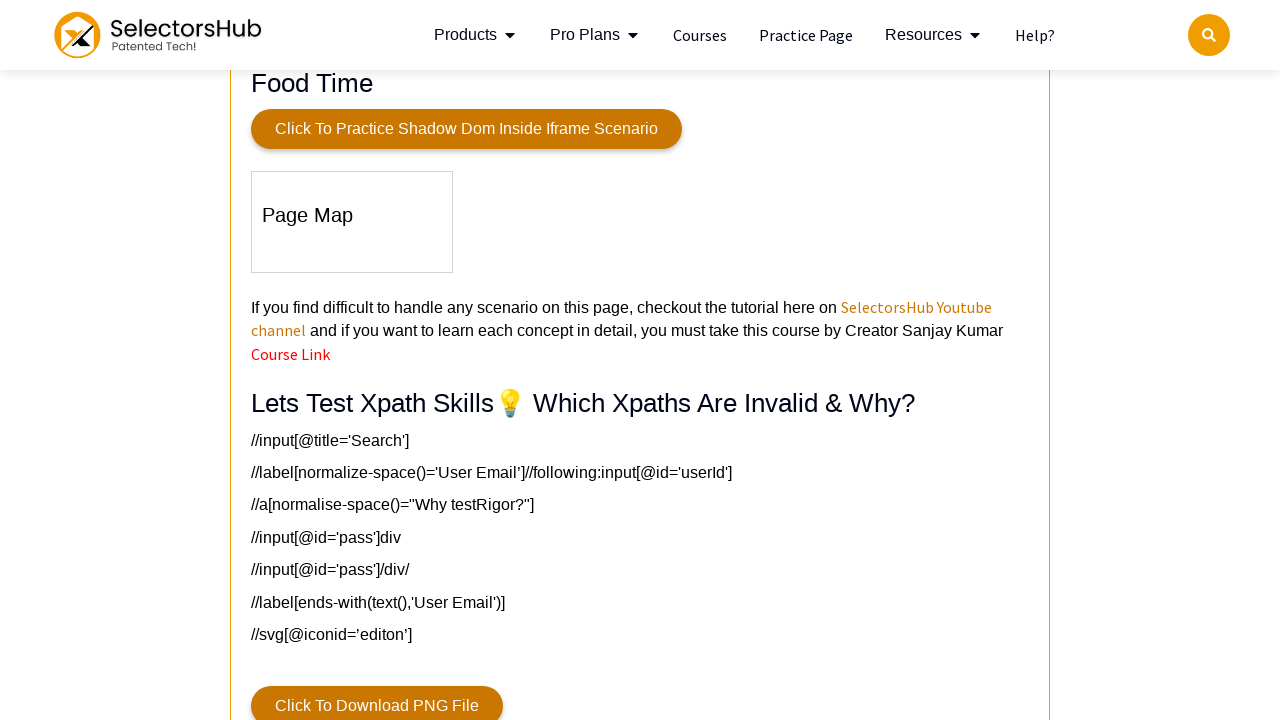

New tab reference obtained
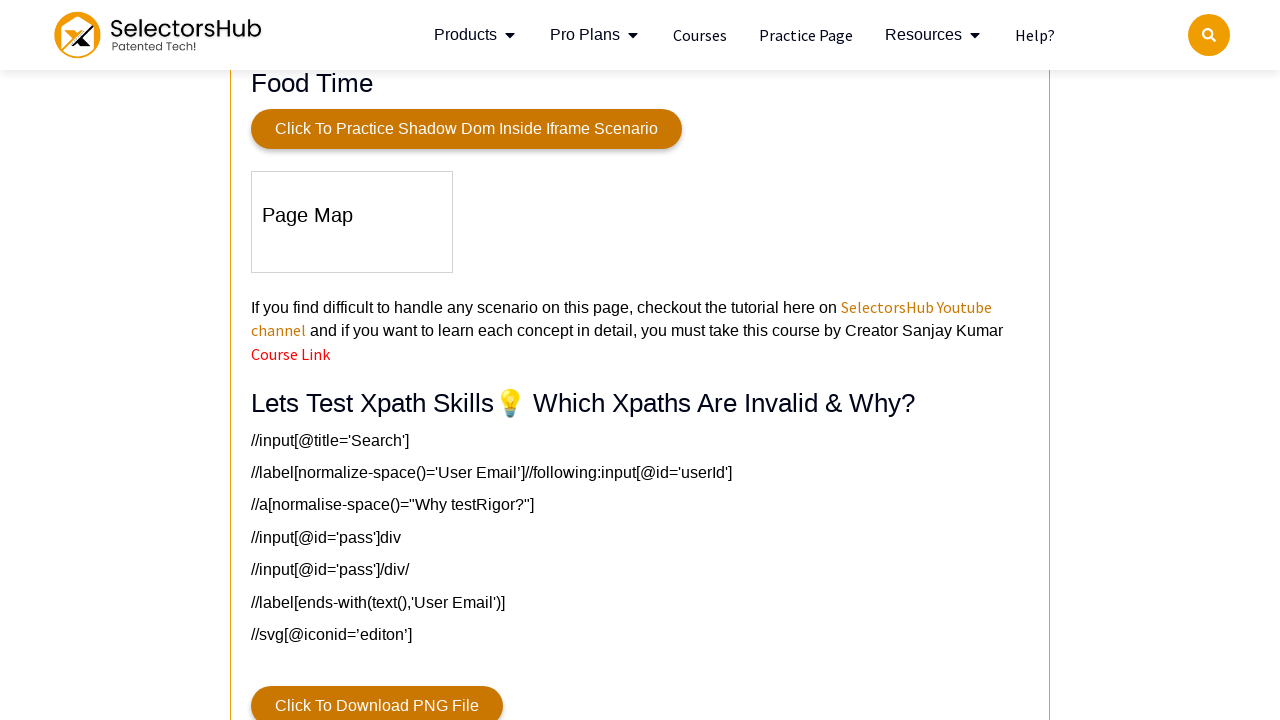

New tab loaded with domcontentloaded state
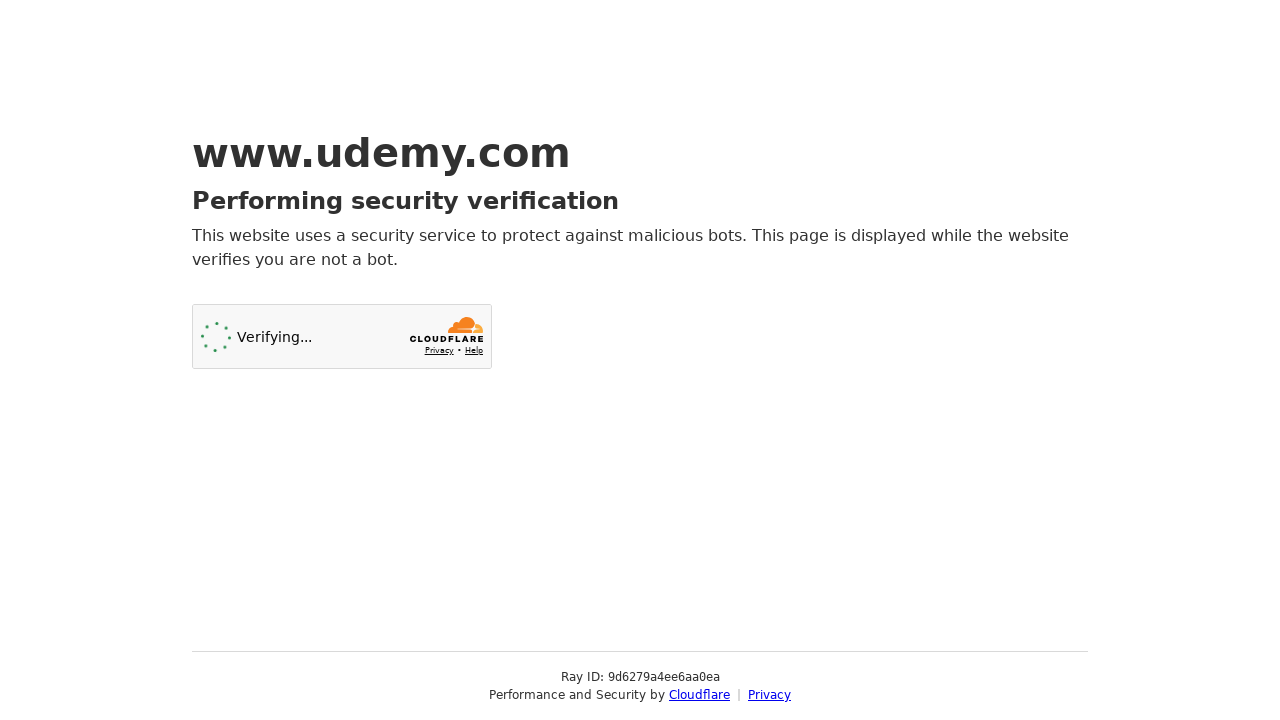

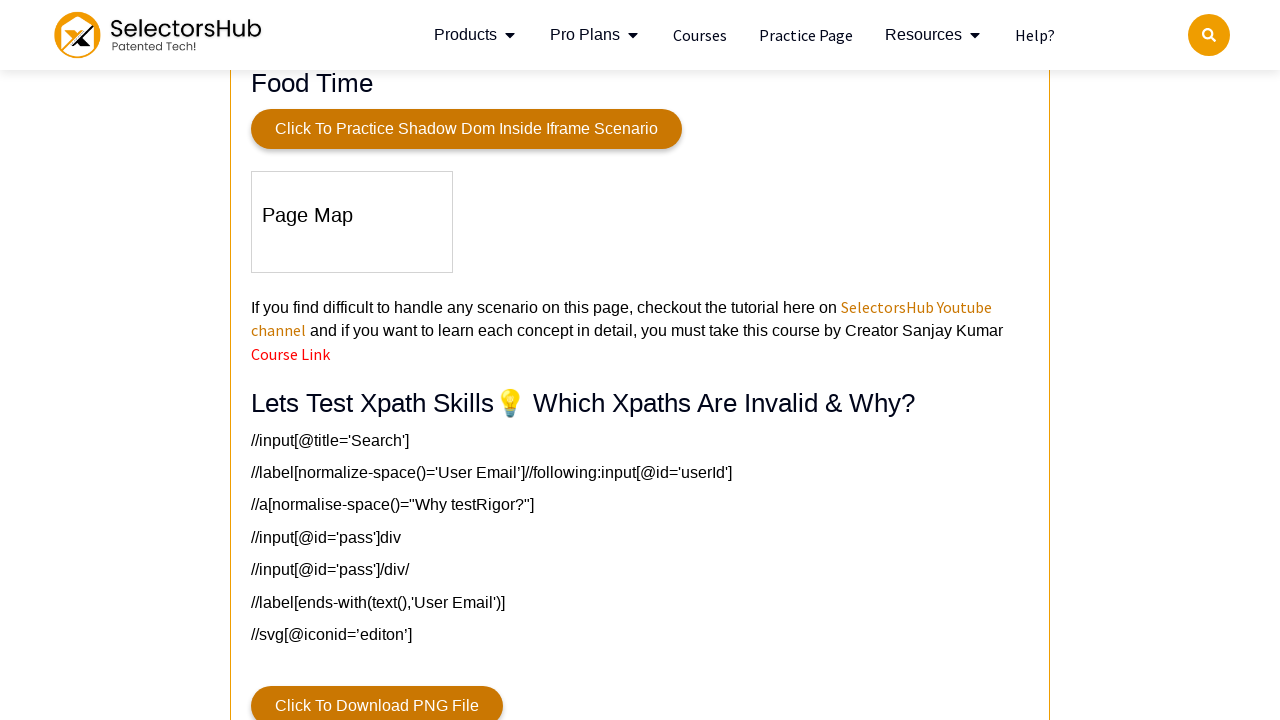